Tests filtering to display only active (incomplete) items

Starting URL: https://demo.playwright.dev/todomvc

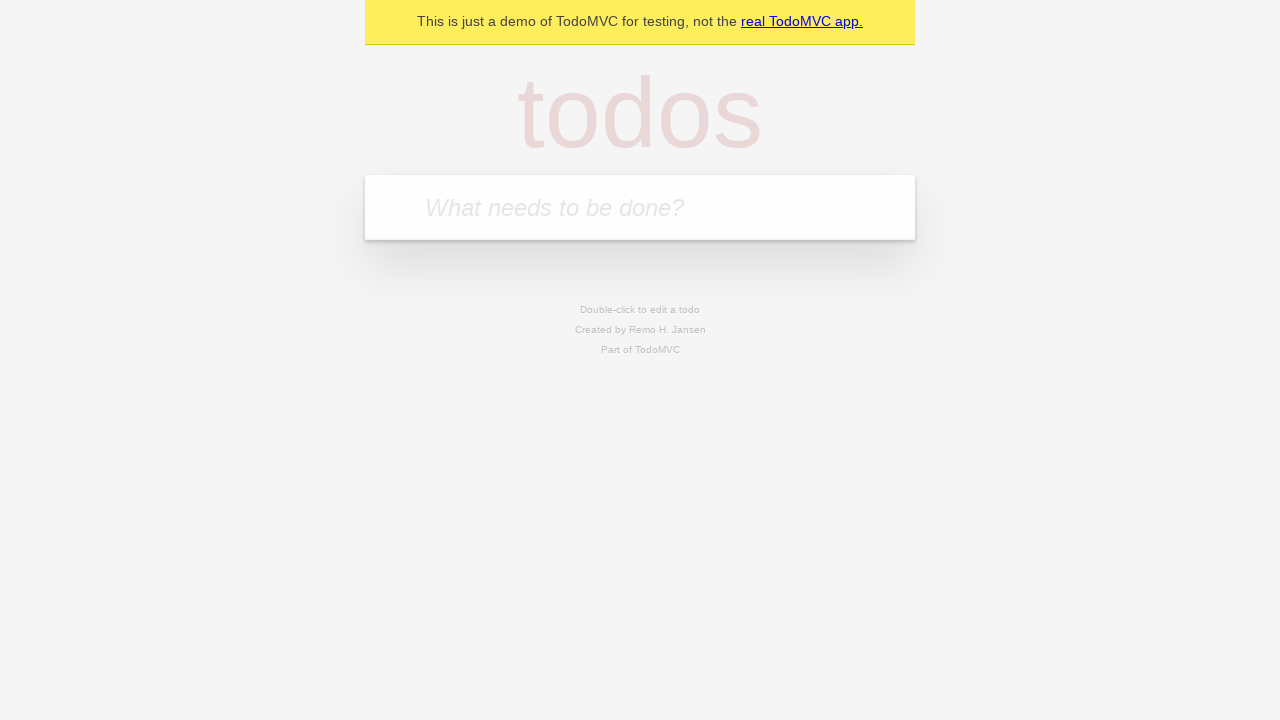

Filled todo input with 'buy some cheese' on internal:attr=[placeholder="What needs to be done?"i]
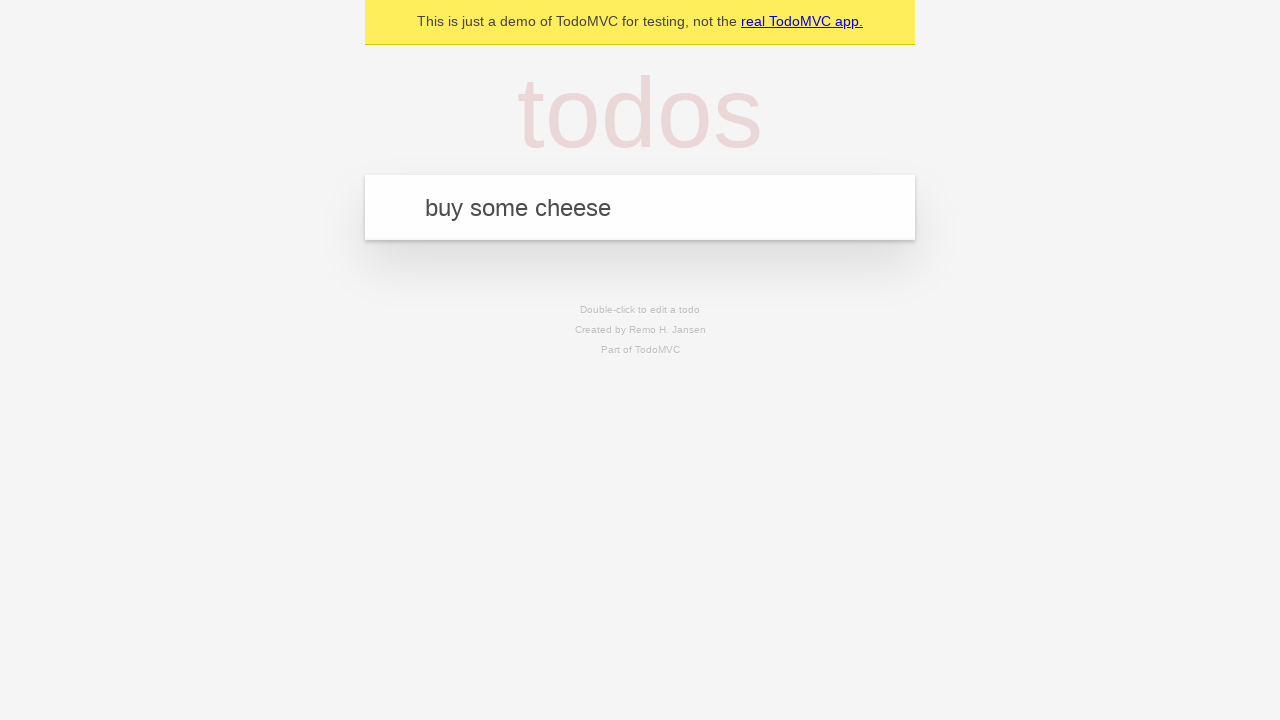

Pressed Enter to create first todo item on internal:attr=[placeholder="What needs to be done?"i]
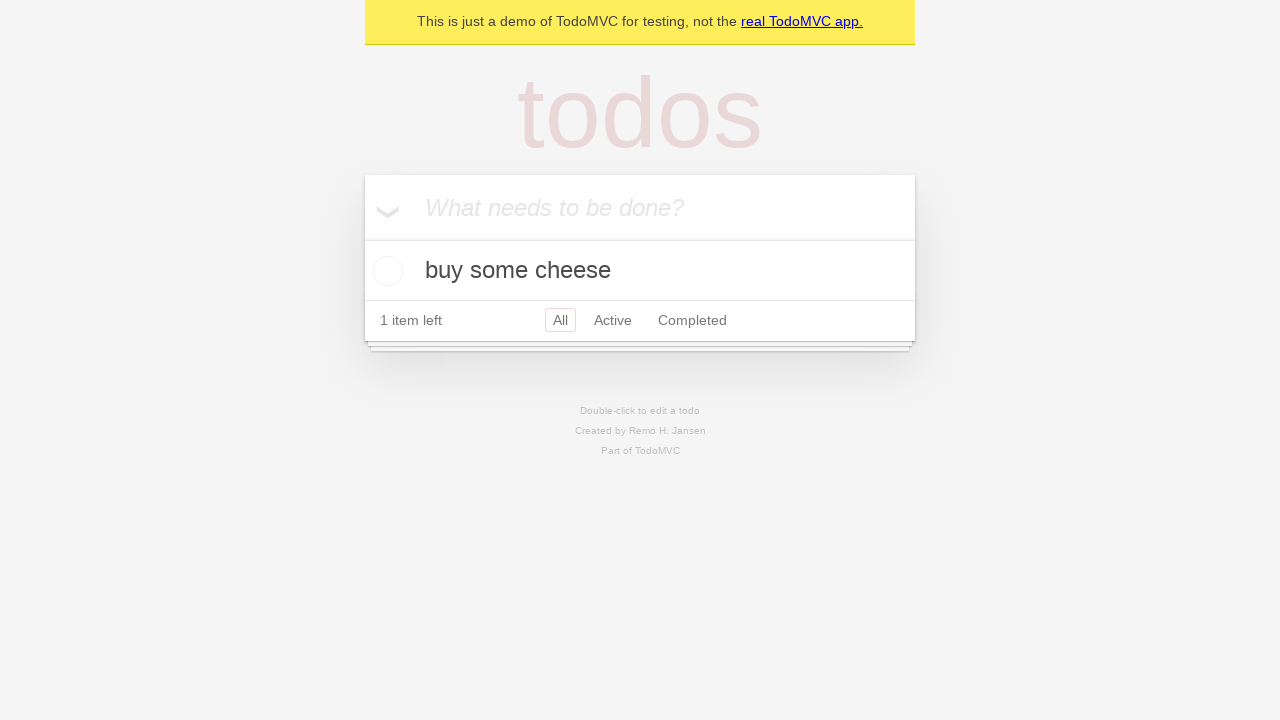

Filled todo input with 'feed the cat' on internal:attr=[placeholder="What needs to be done?"i]
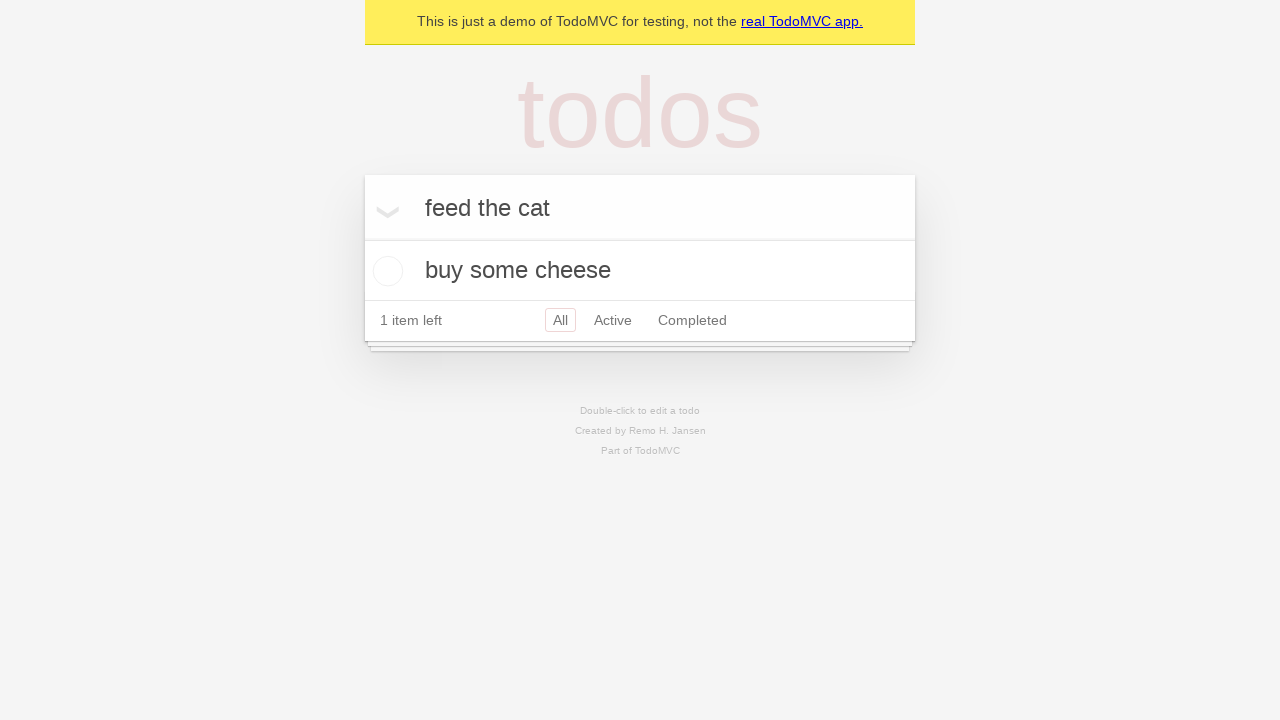

Pressed Enter to create second todo item on internal:attr=[placeholder="What needs to be done?"i]
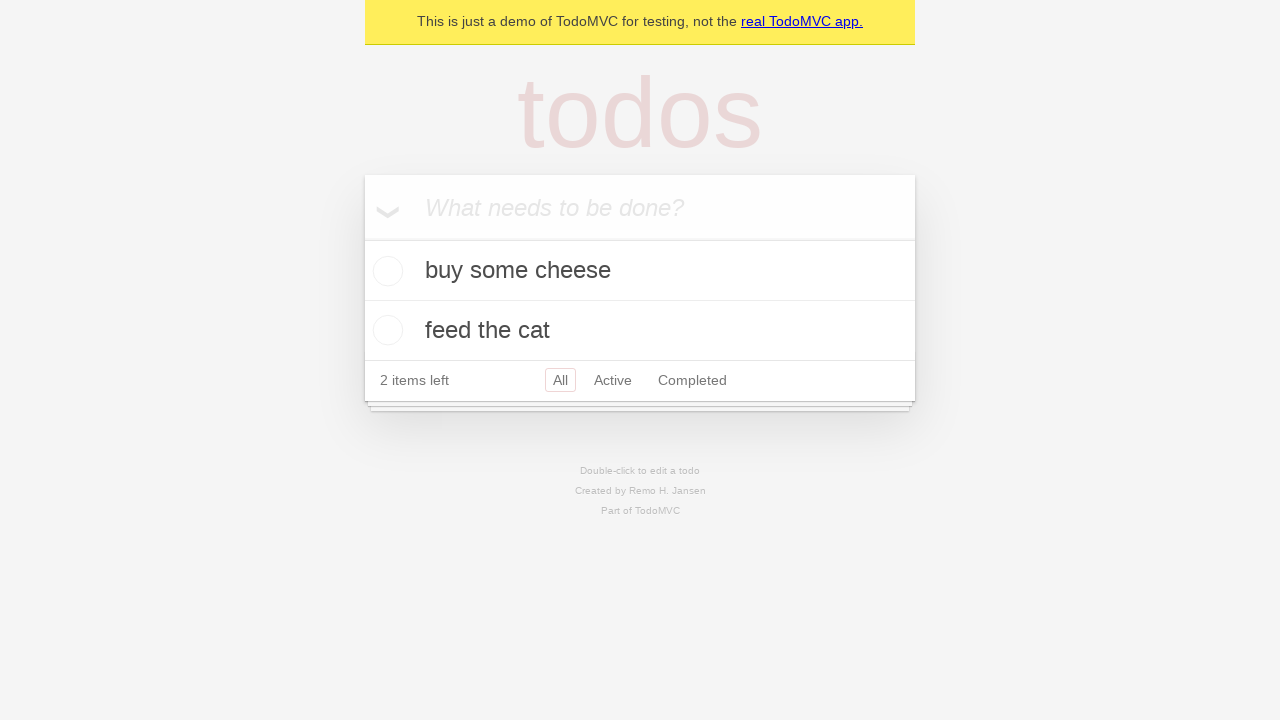

Filled todo input with 'book a doctors appointment' on internal:attr=[placeholder="What needs to be done?"i]
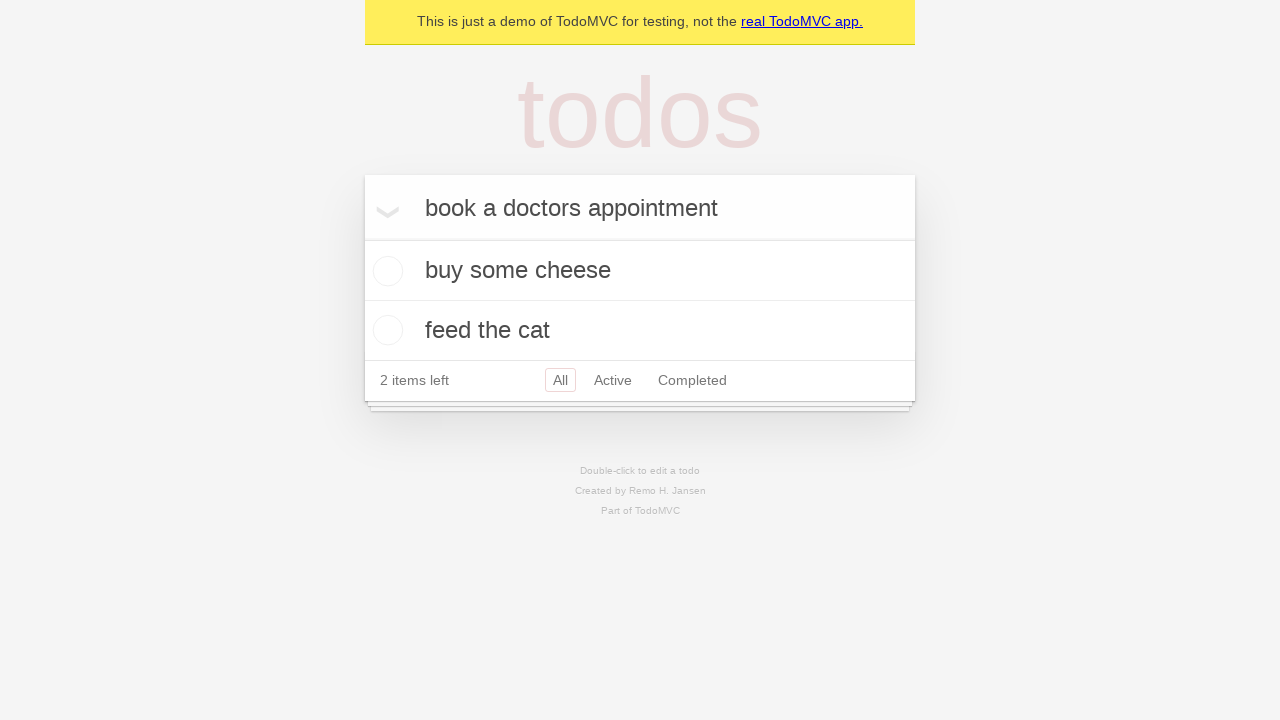

Pressed Enter to create third todo item on internal:attr=[placeholder="What needs to be done?"i]
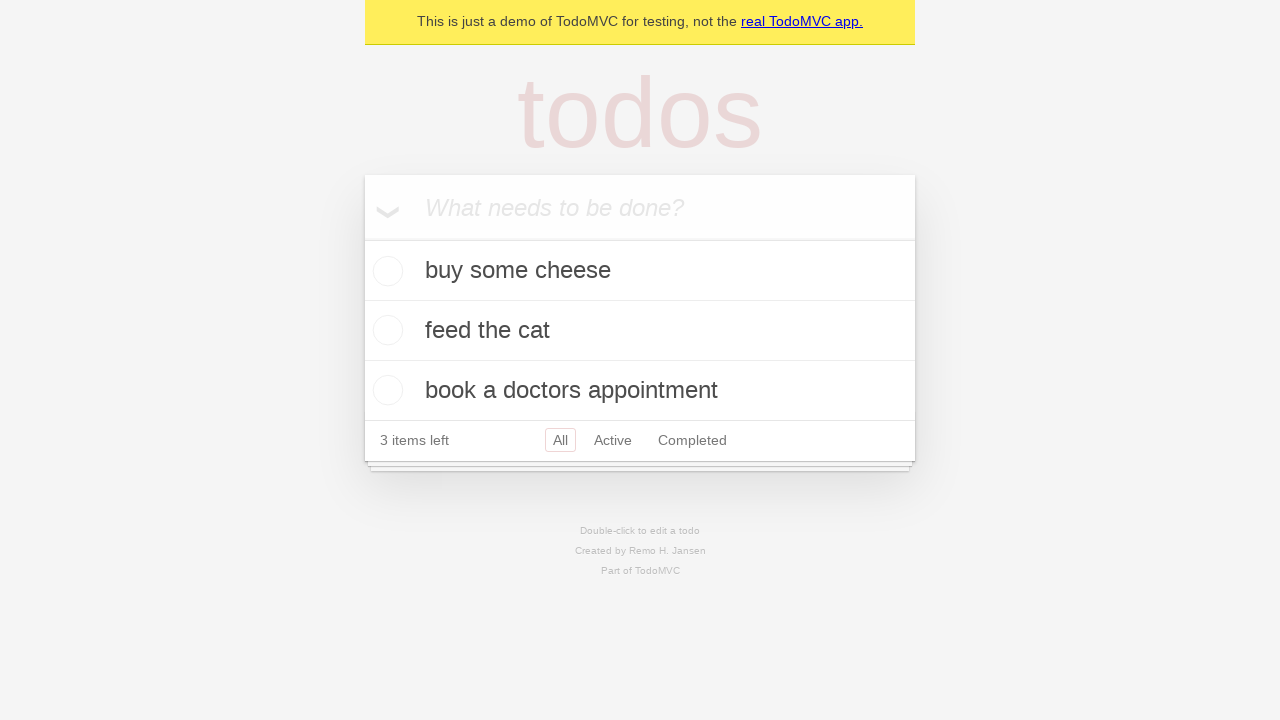

Checked the second todo item (feed the cat) at (385, 330) on internal:testid=[data-testid="todo-item"s] >> nth=1 >> internal:role=checkbox
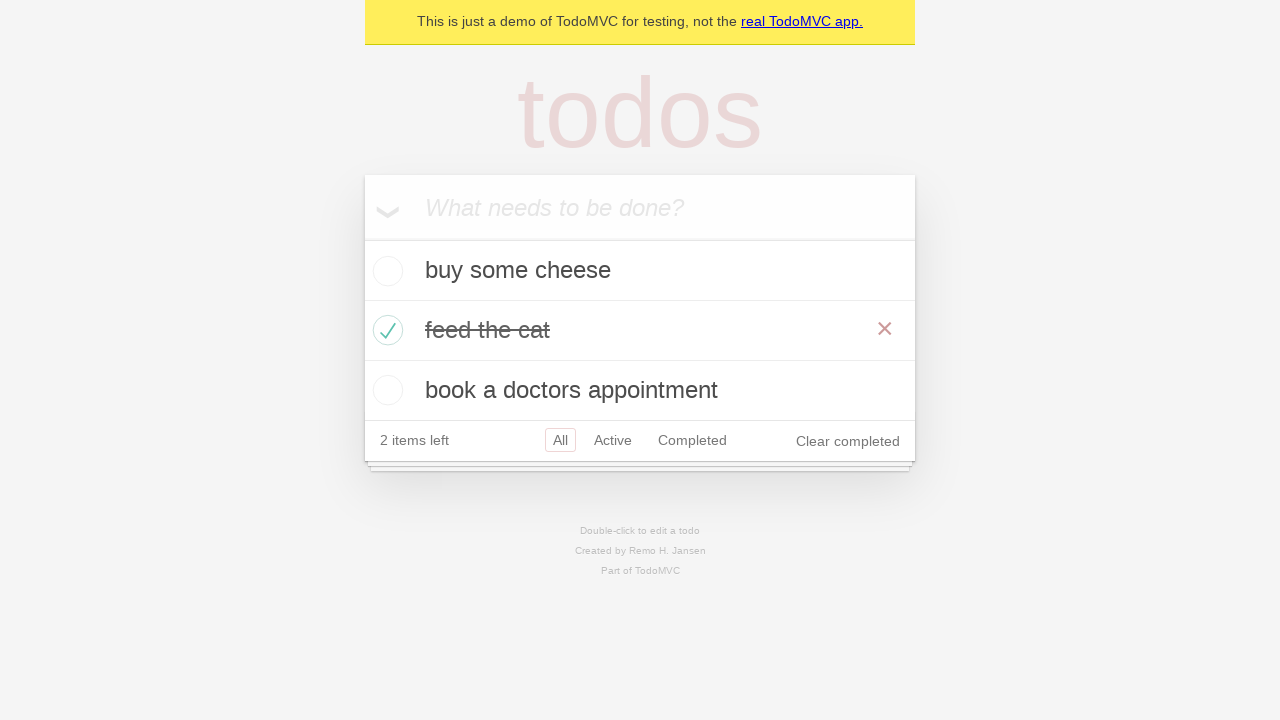

Clicked Active filter to display only incomplete items at (613, 440) on internal:role=link[name="Active"i]
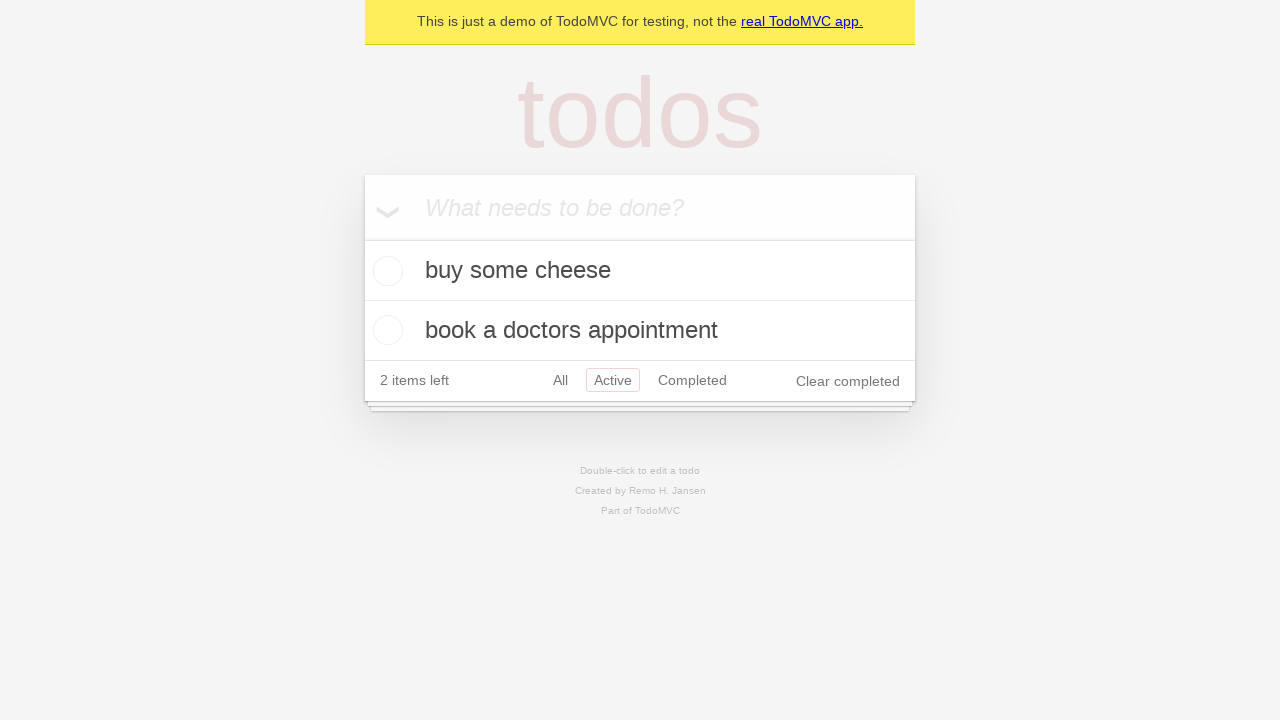

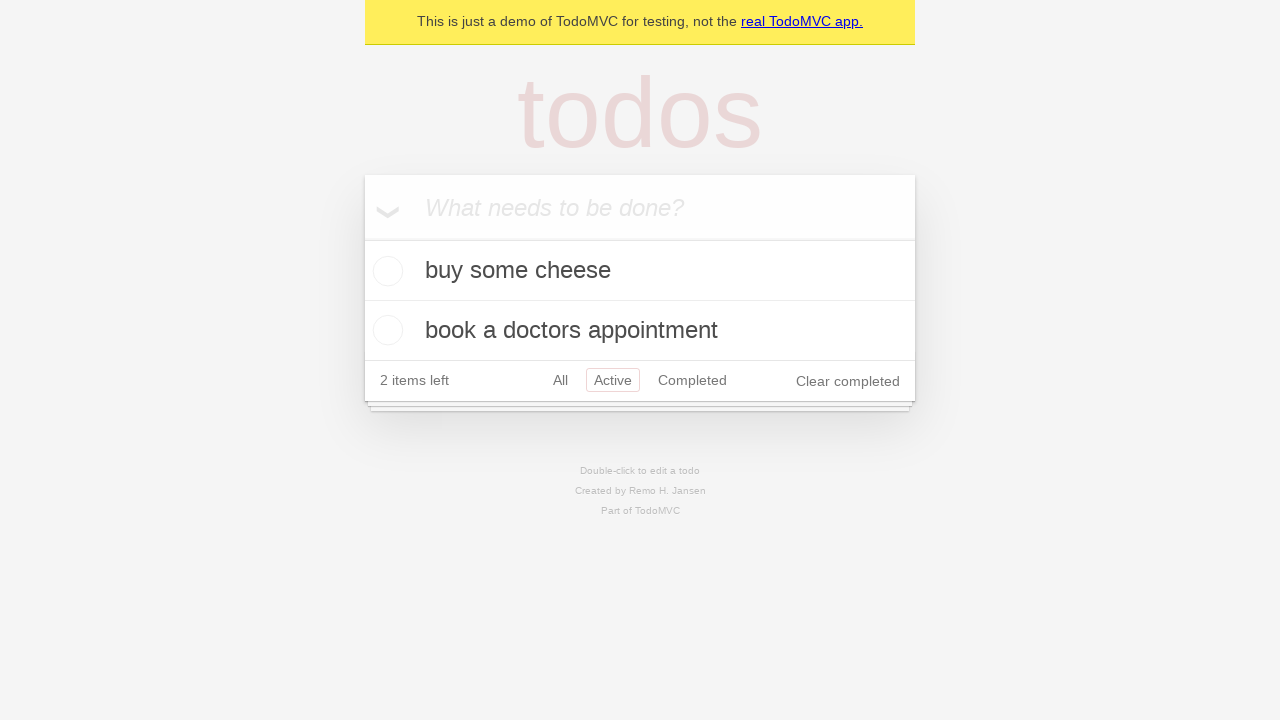